Tests drag and drop functionality by dragging an element from one location to another within an iframe

Starting URL: https://jqueryui.com/droppable/

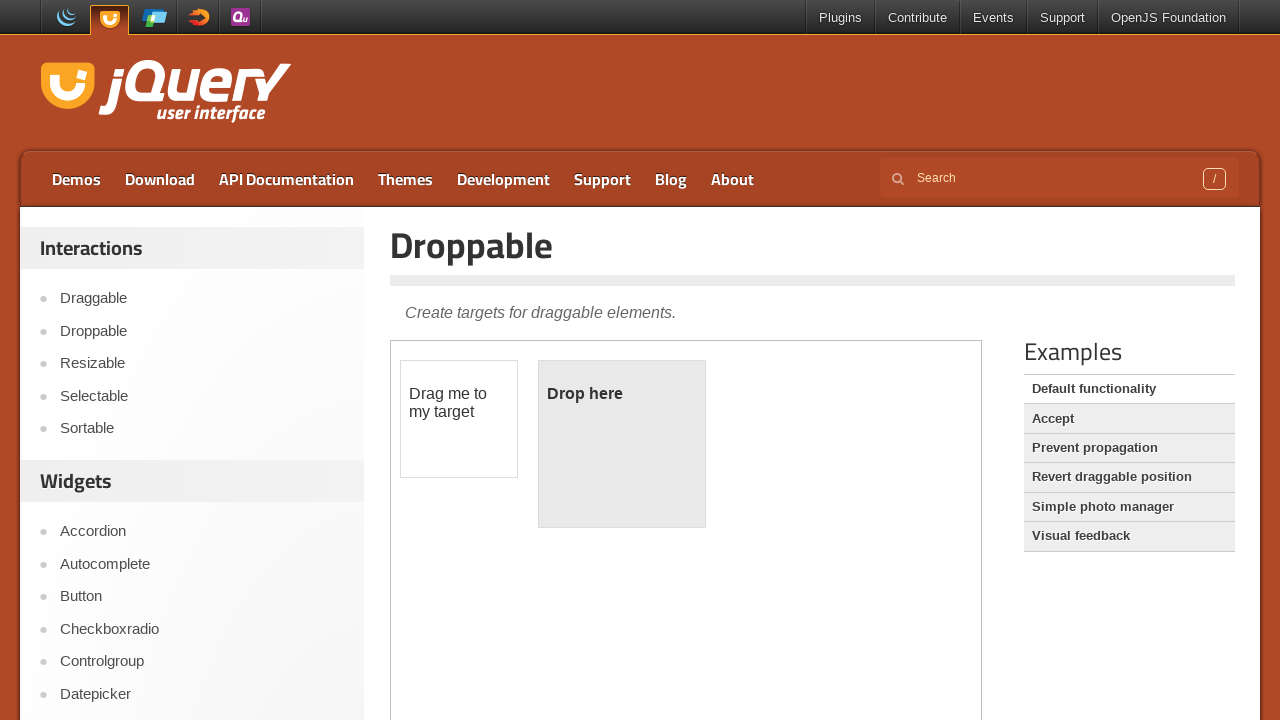

Located the first iframe containing the drag and drop demo
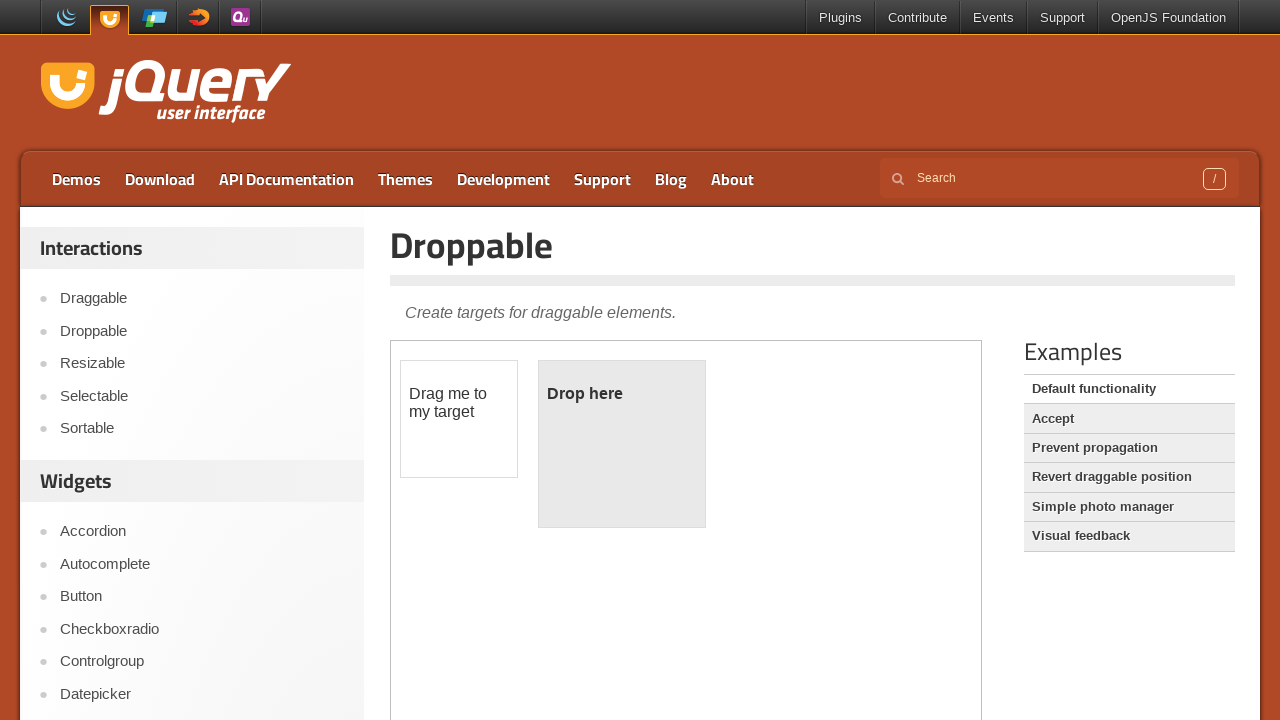

Located the draggable element with id 'draggable'
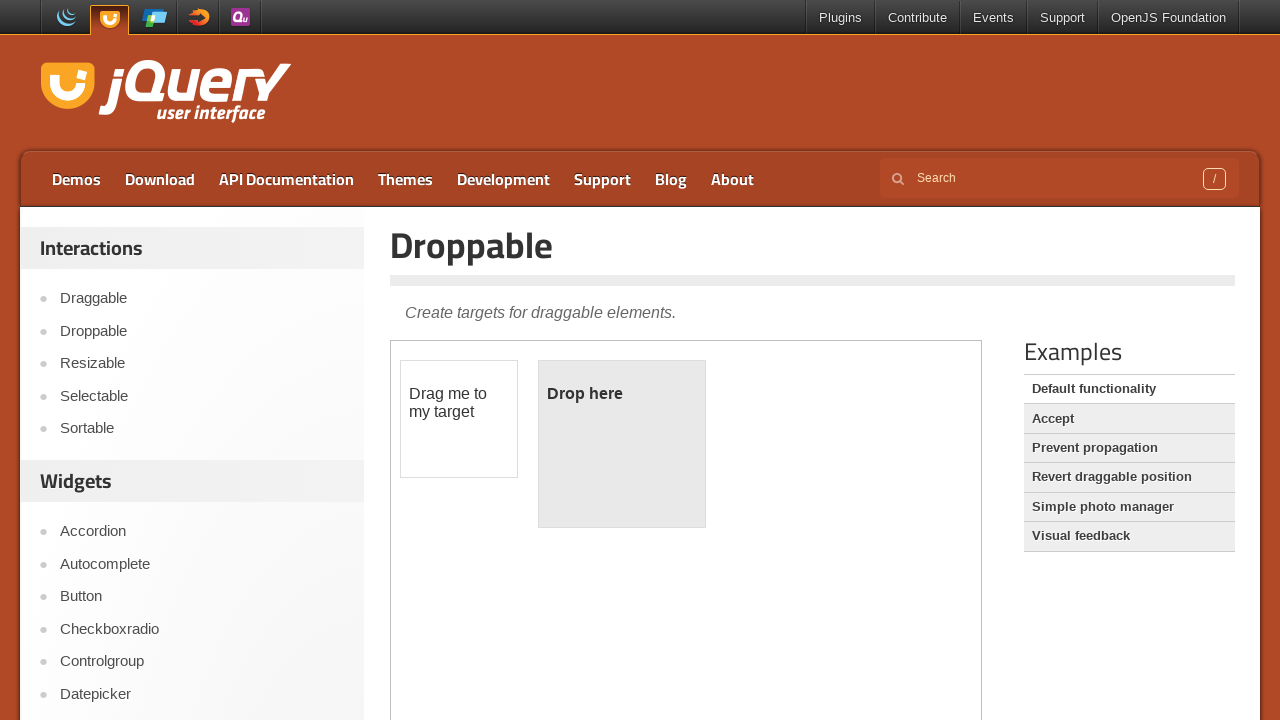

Located the droppable element with id 'droppable'
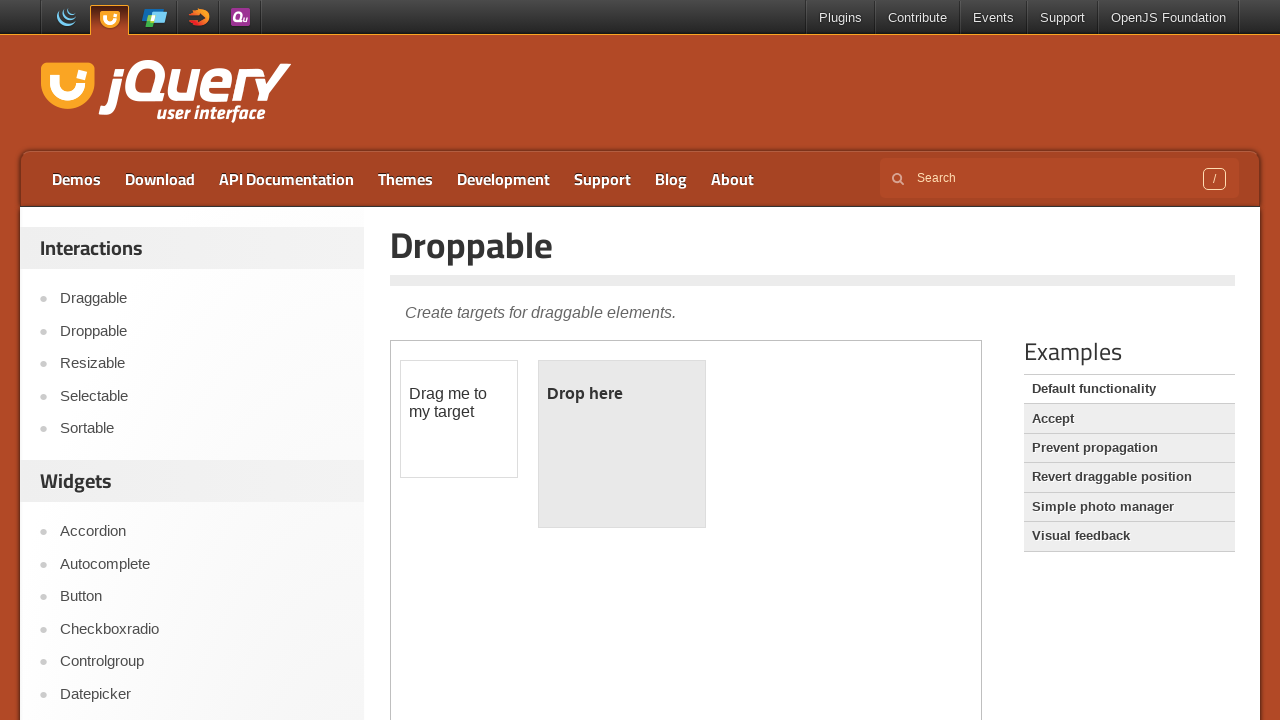

Dragged the draggable element onto the droppable element at (622, 444)
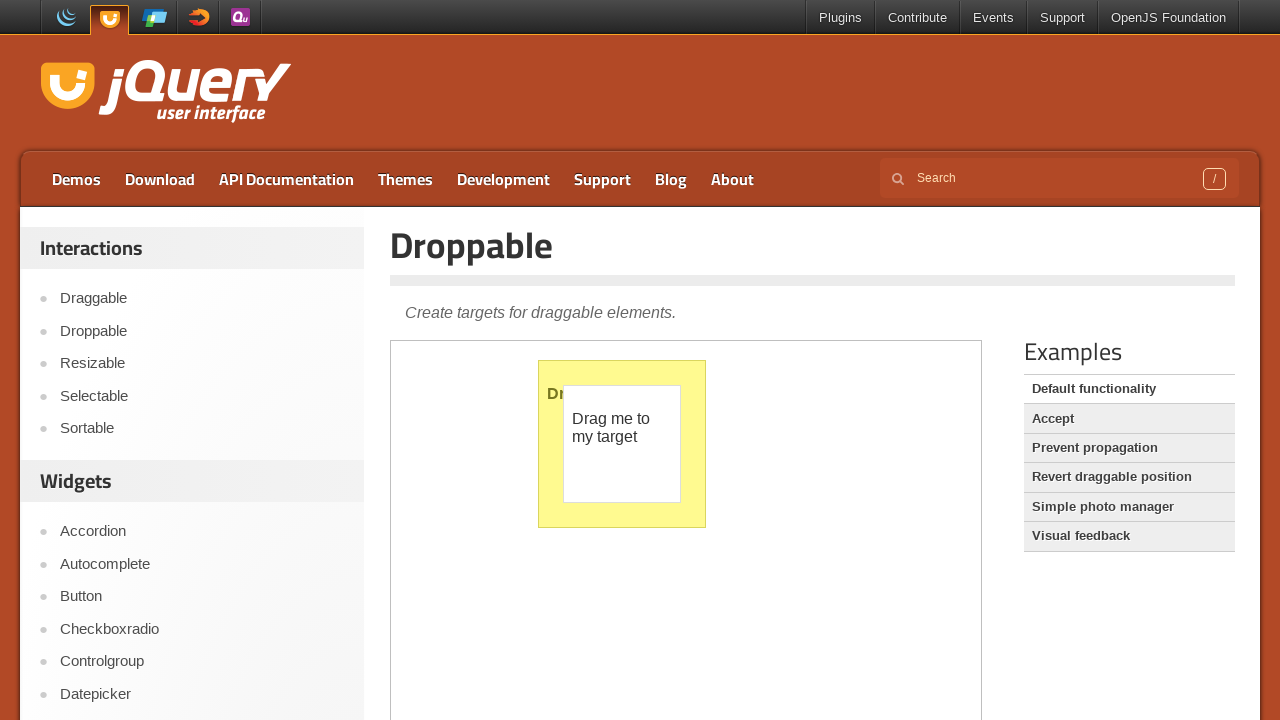

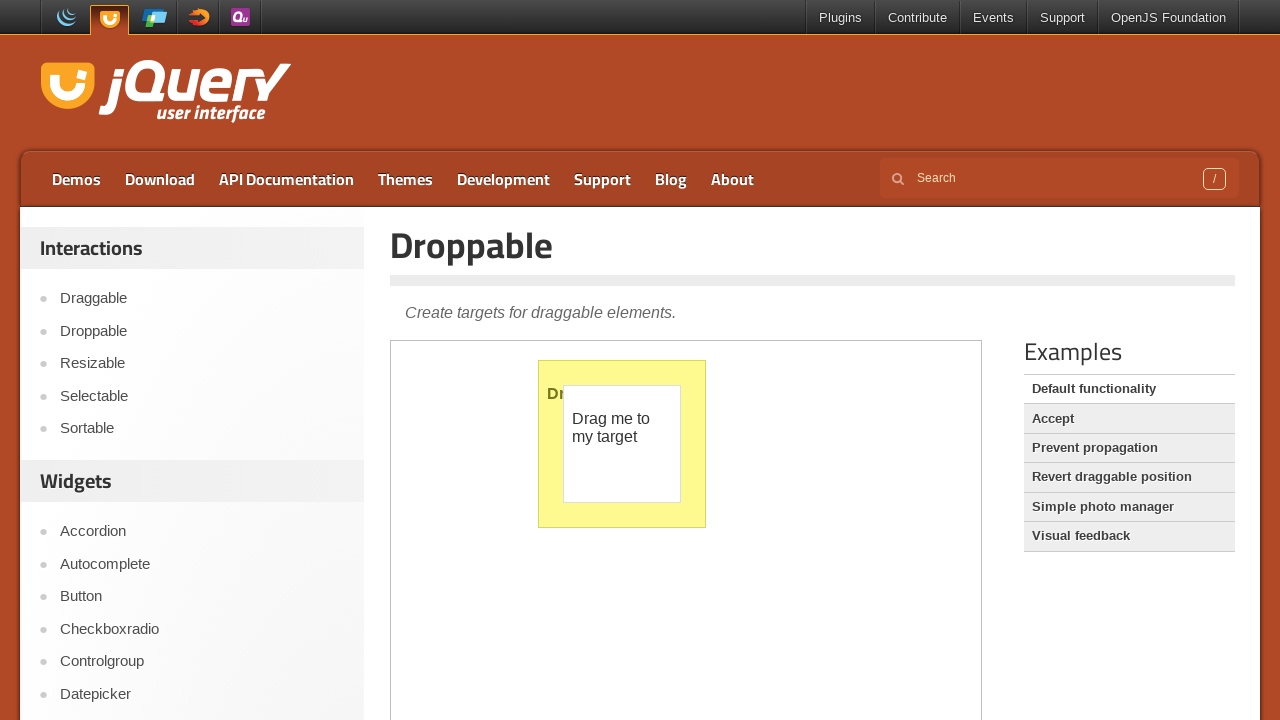